Tests dynamic content loading by clicking a button that triggers a delayed response and waiting for the resulting text to appear

Starting URL: https://theautomationzone.blogspot.com/

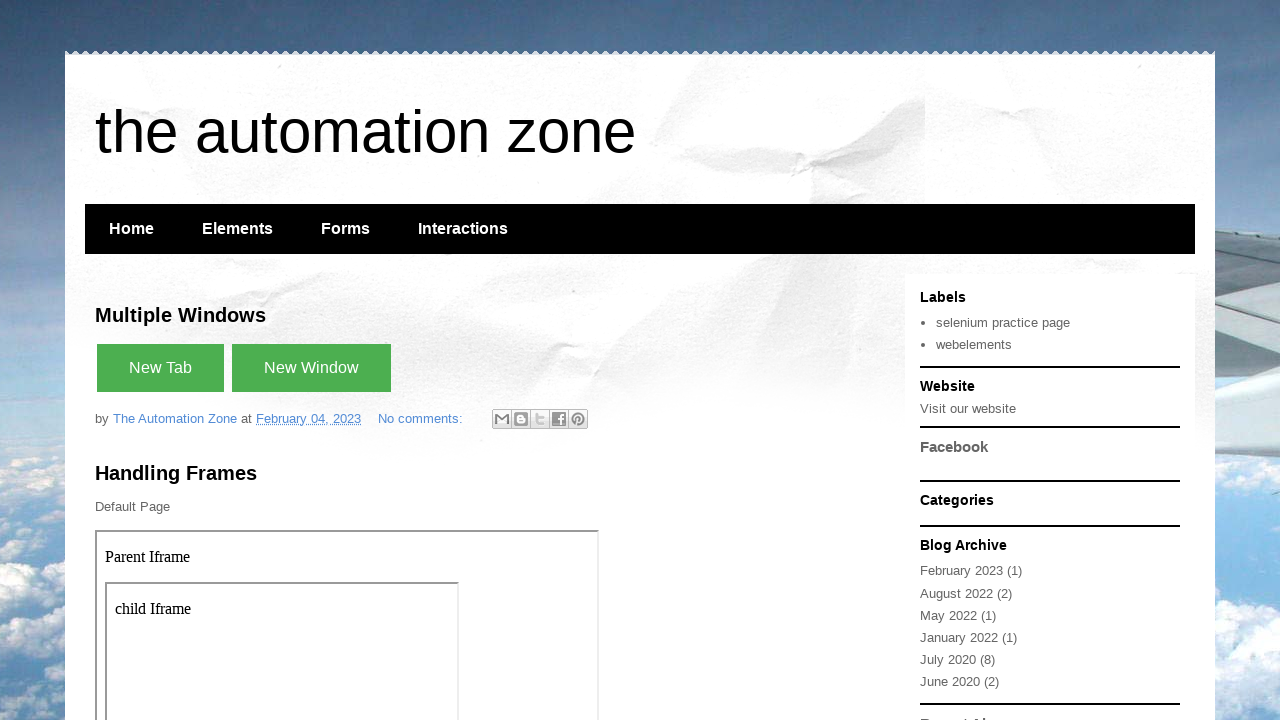

Clicked button that triggers delayed content at (243, 360) on xpath=//button[contains(text(), 'with small delay')]
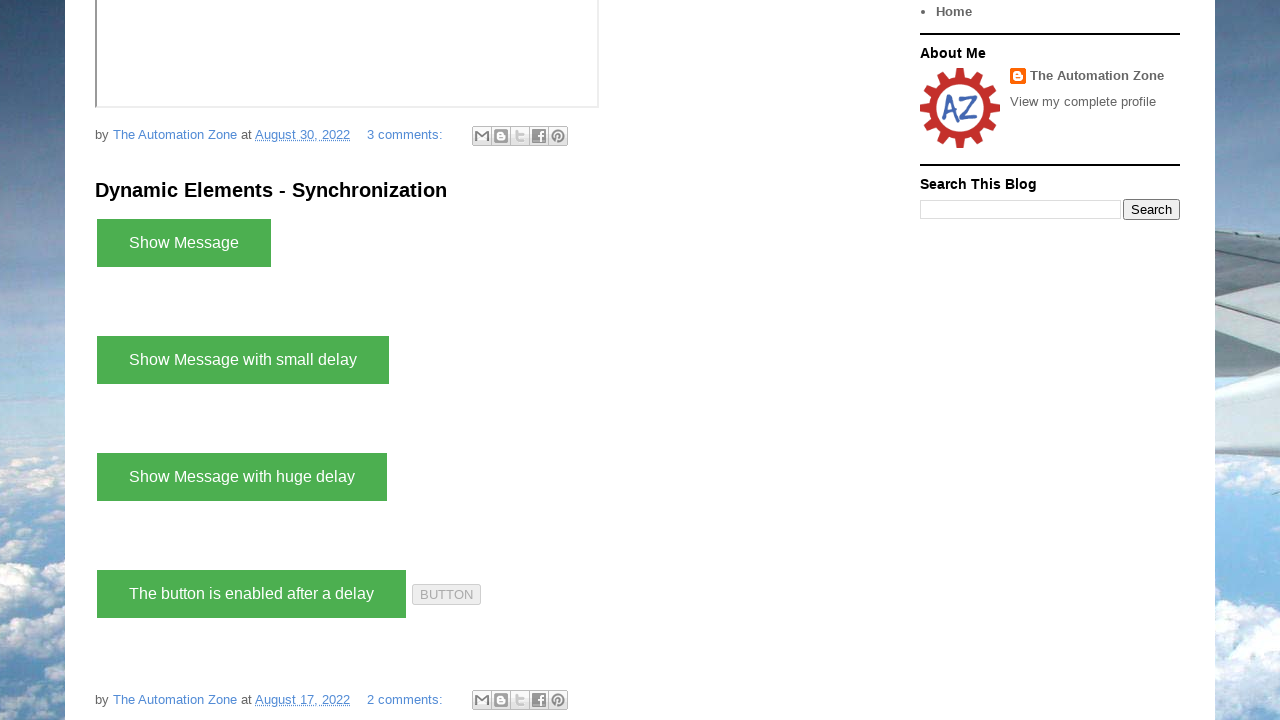

Delayed text element appeared and became visible
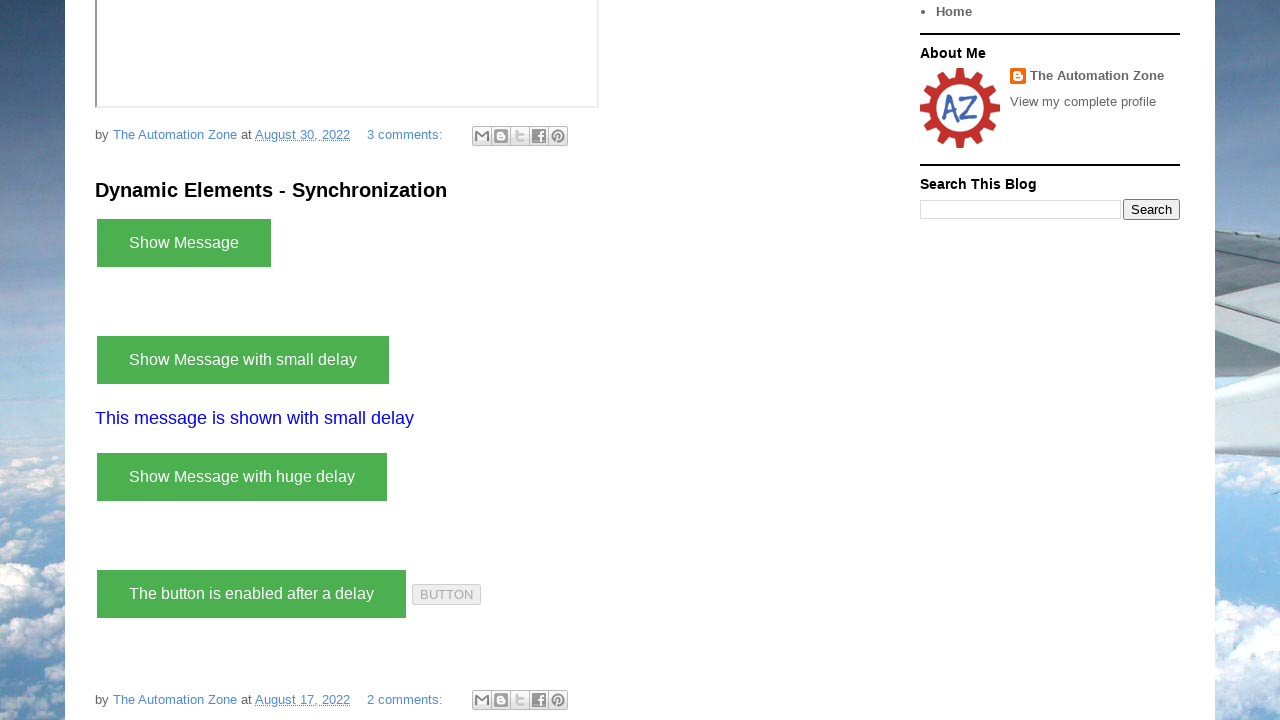

Located the delayed text element
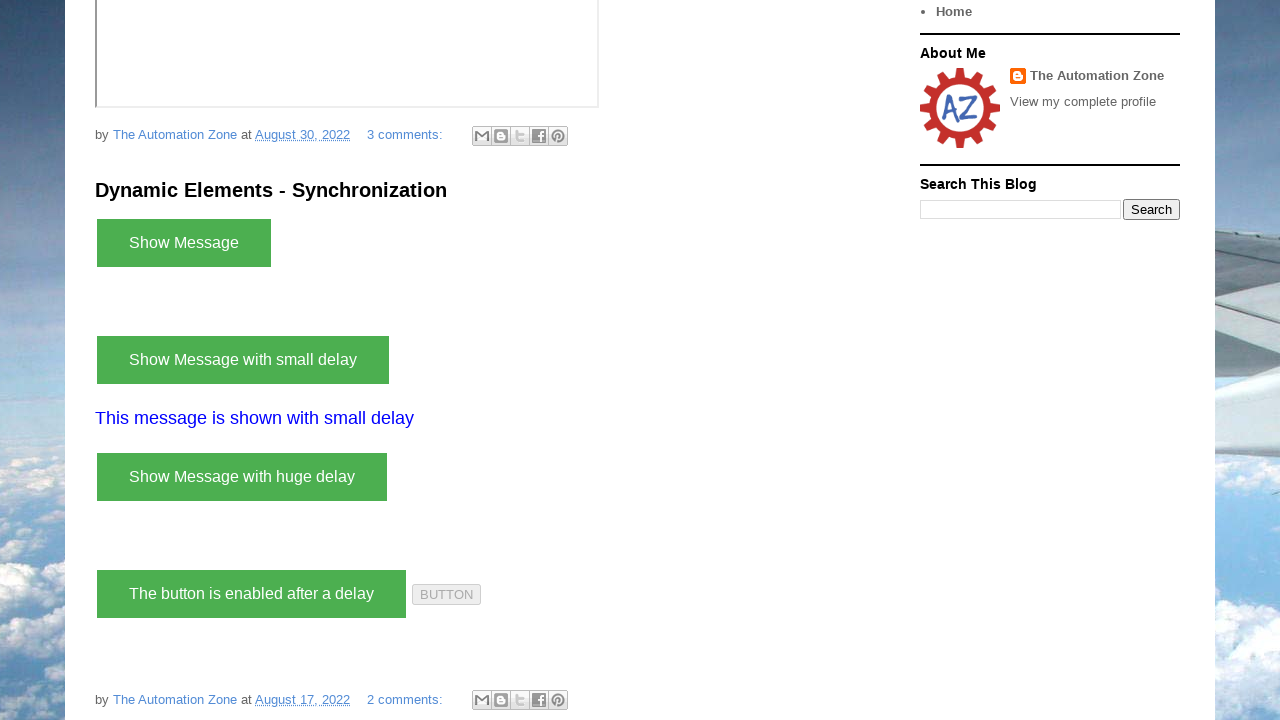

Retrieved text content: This message is shown with small delay
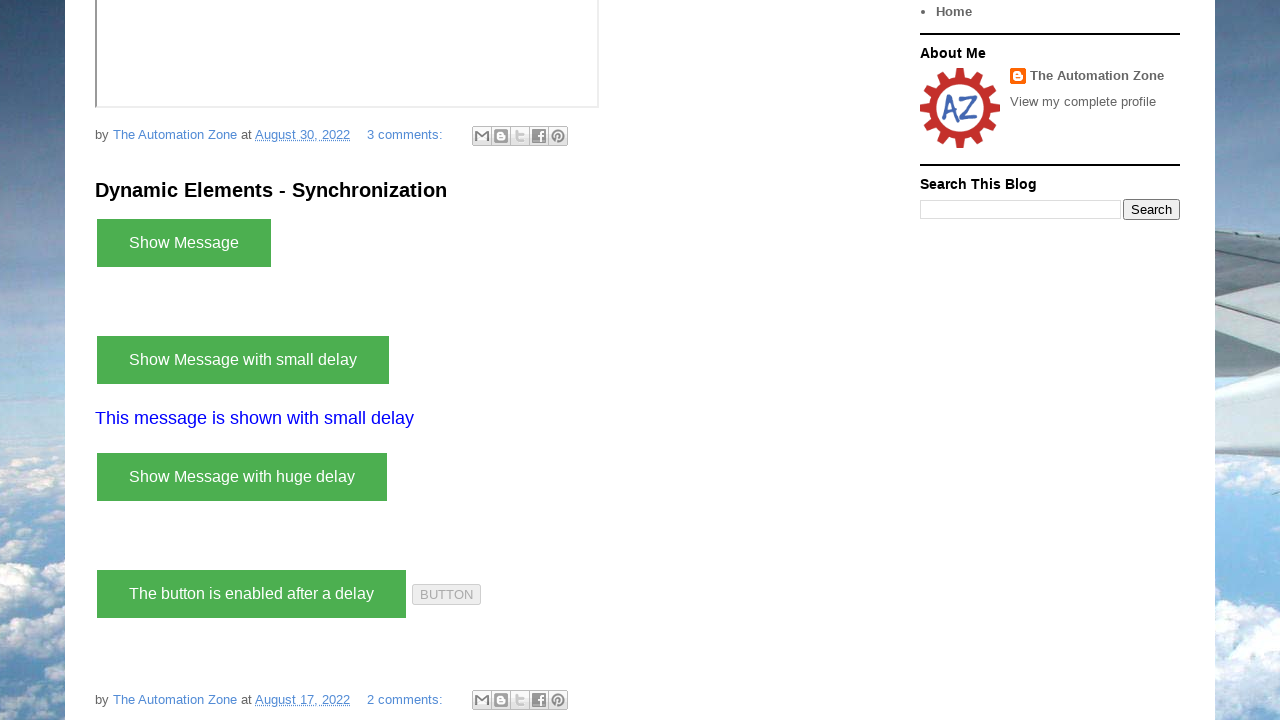

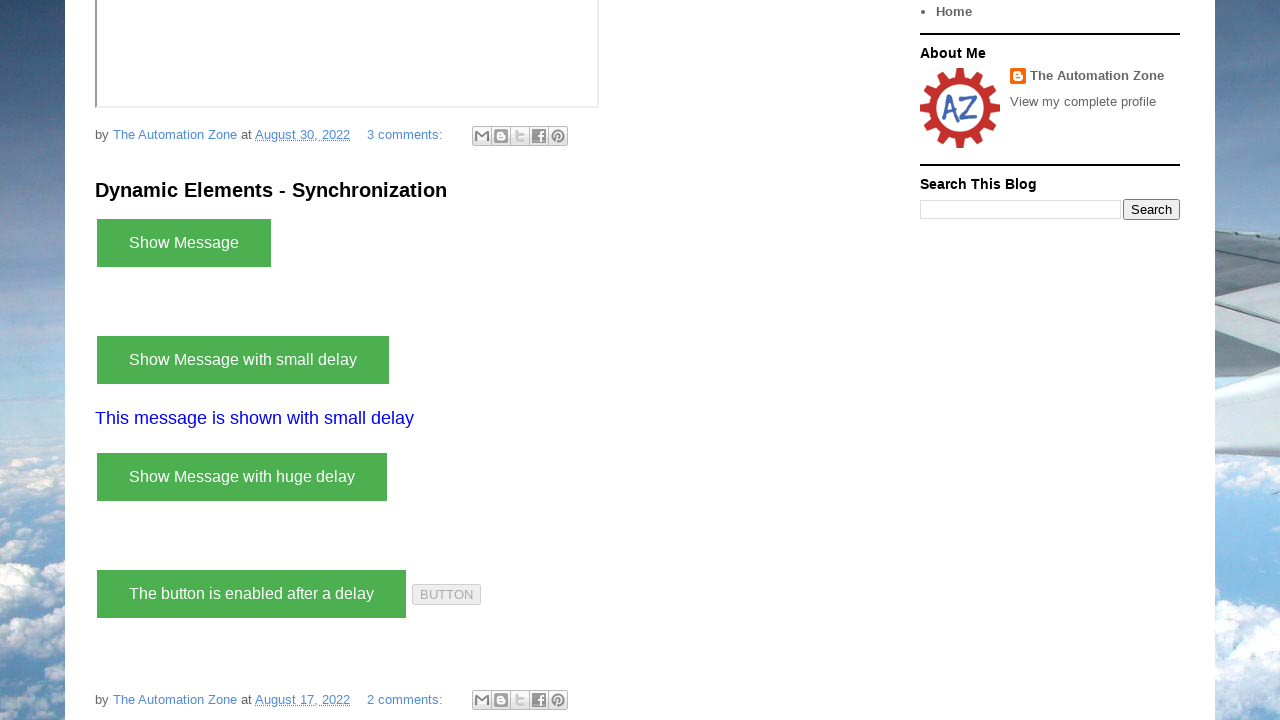